Tests mouse input events on a training page by performing left click, double click, and right click (context click) actions, verifying each action is detected by checking the active element text.

Starting URL: https://v1.training-support.net/selenium/input-events

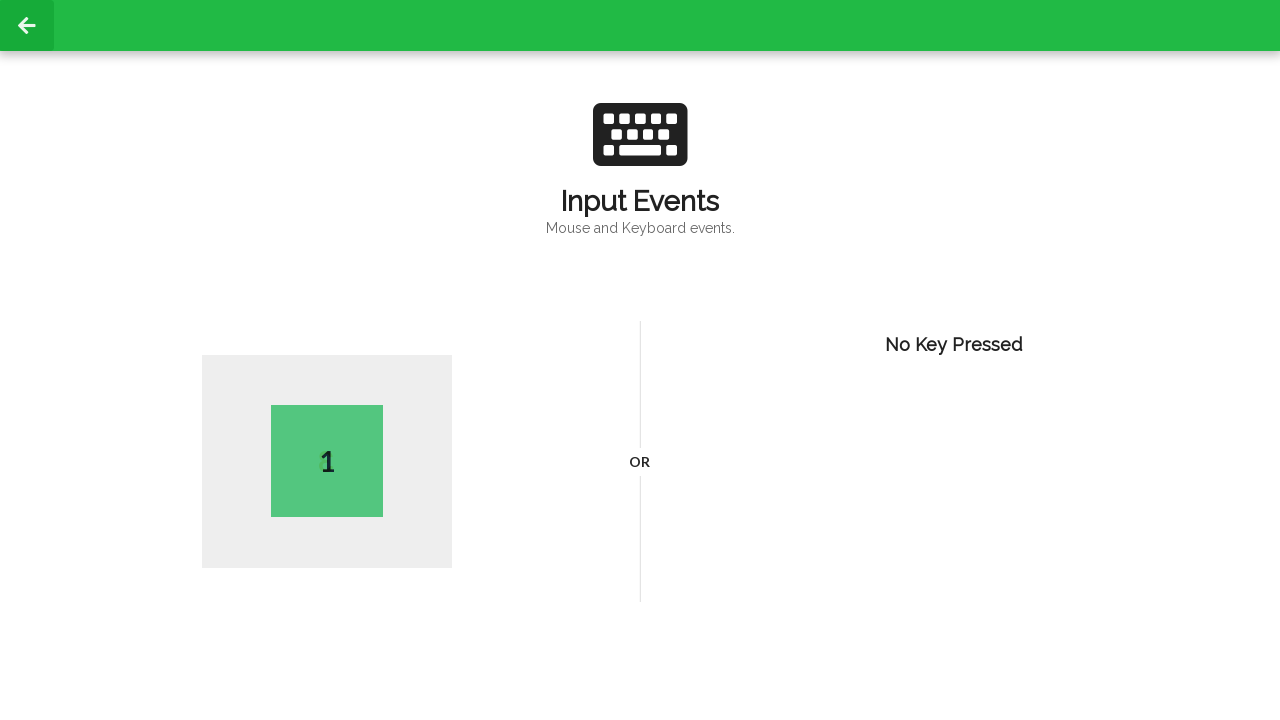

Performed left click on body element at (640, 360) on body
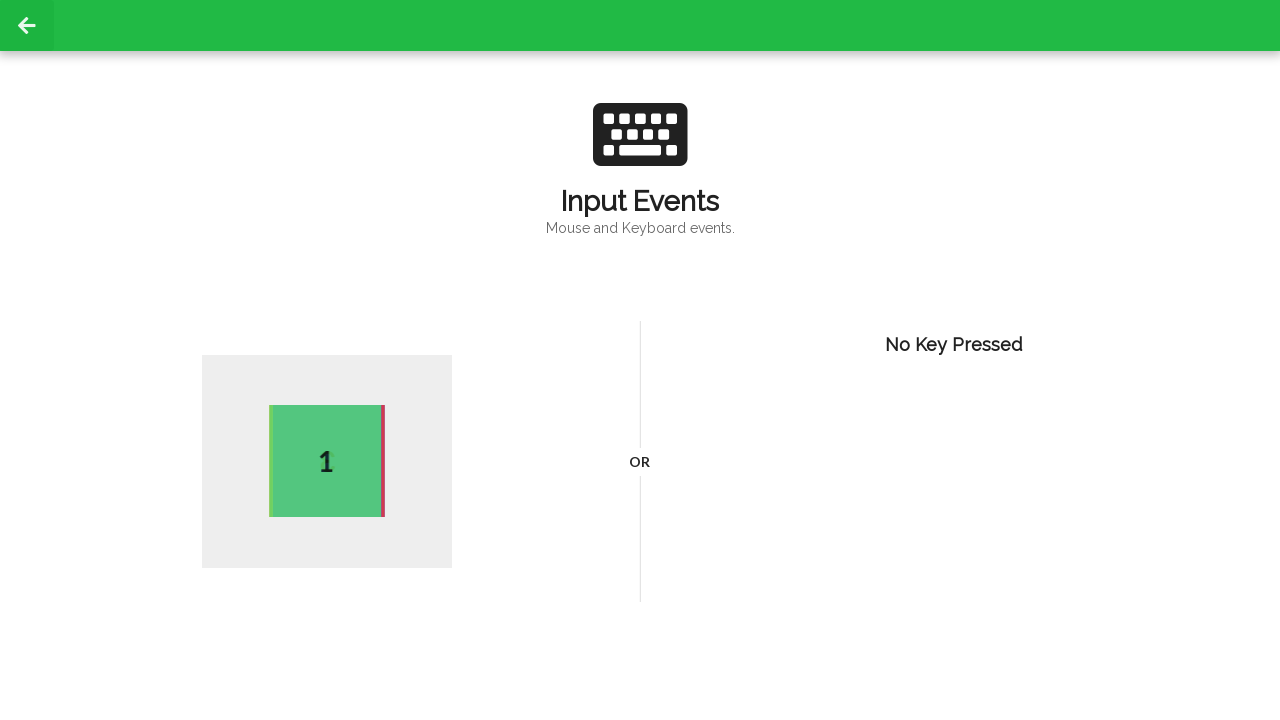

Waited 1000ms for left click to be processed
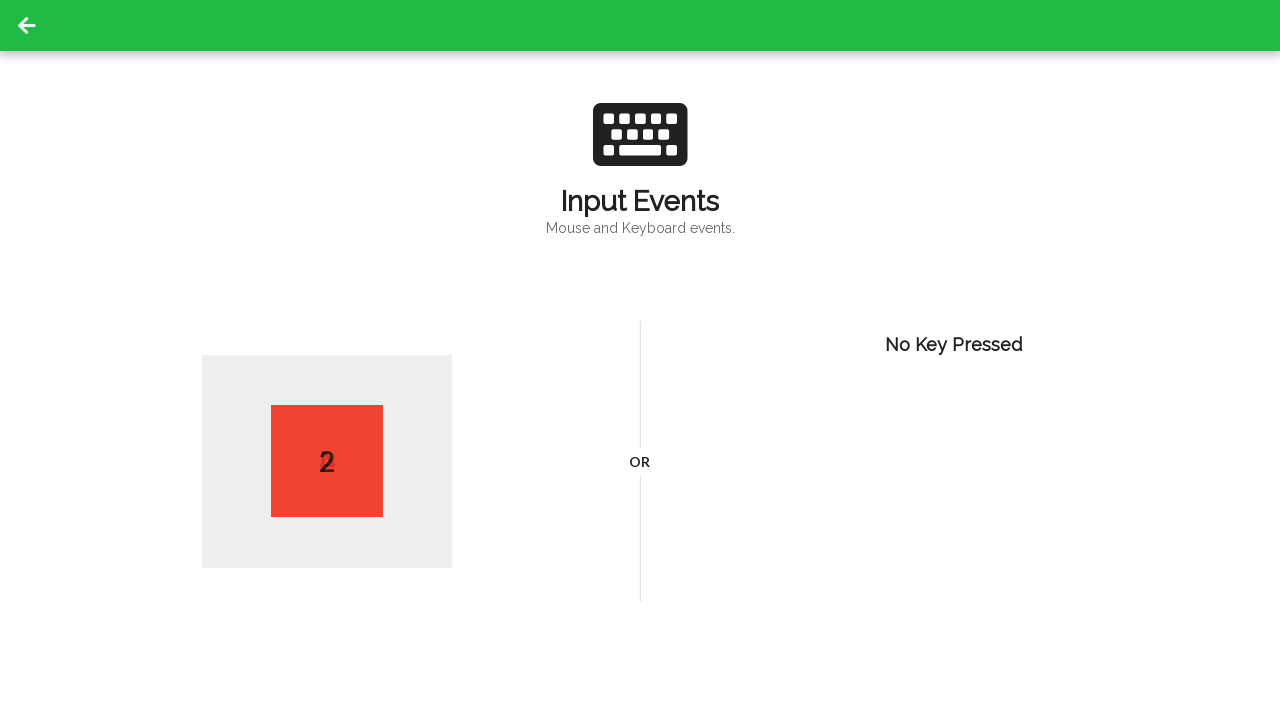

Verified left click was detected - active element text: 2
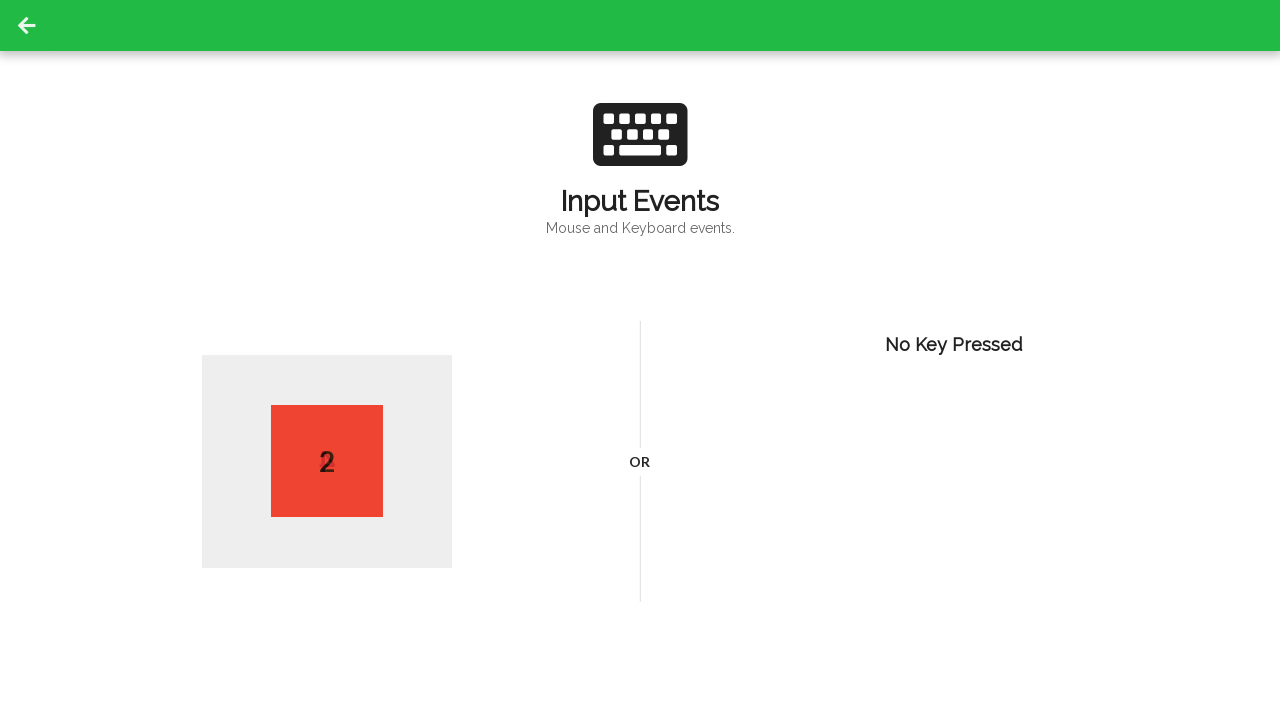

Performed double click on body element at (640, 360) on body
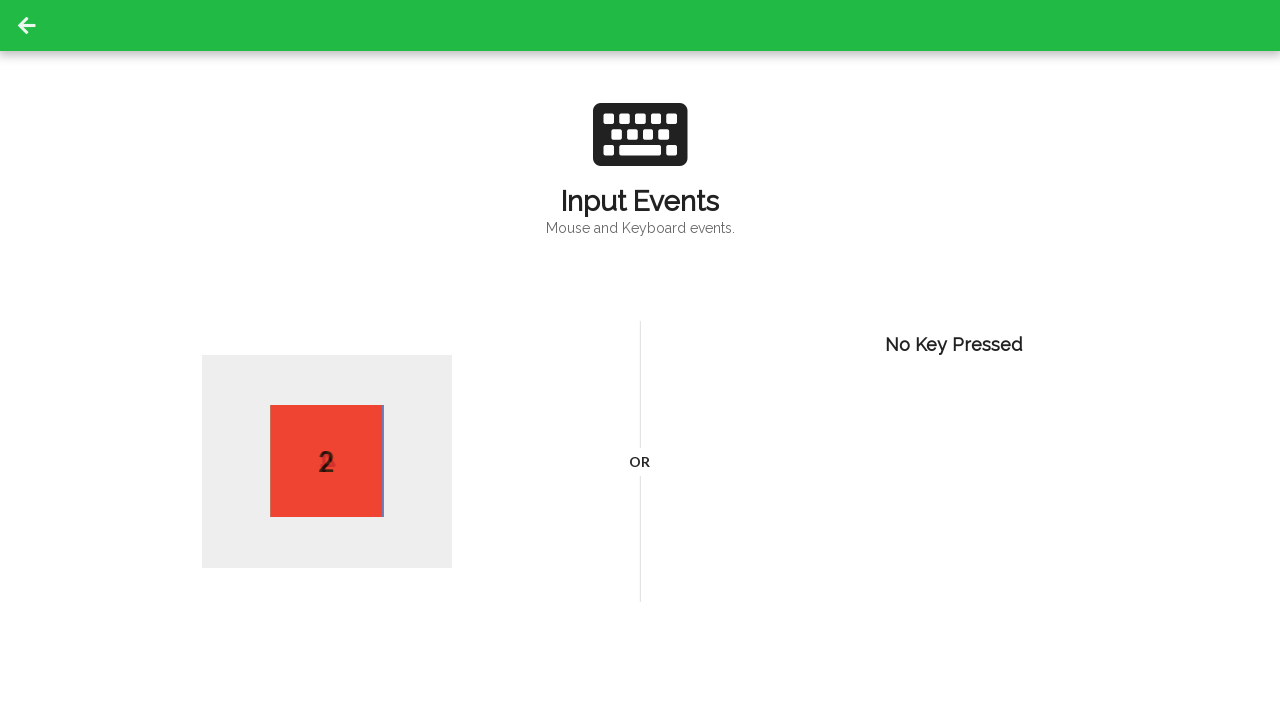

Waited 1000ms for double click to be processed
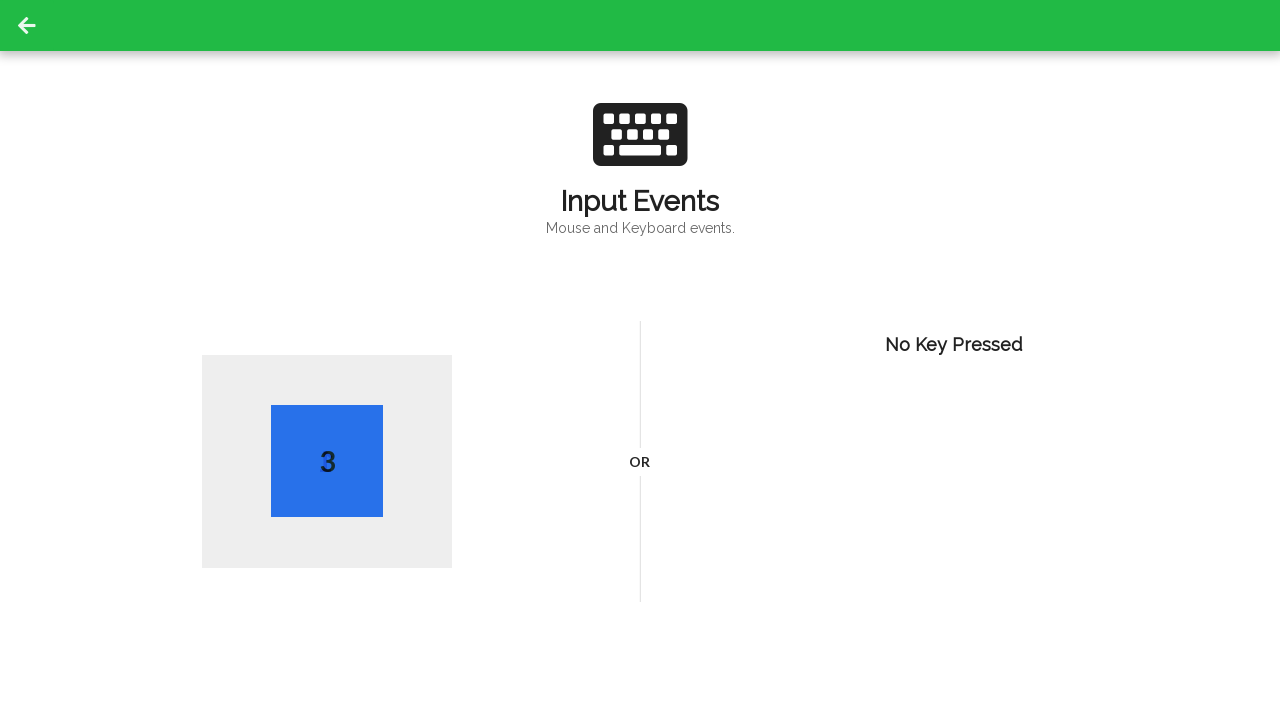

Verified double click was detected - active element text: 3
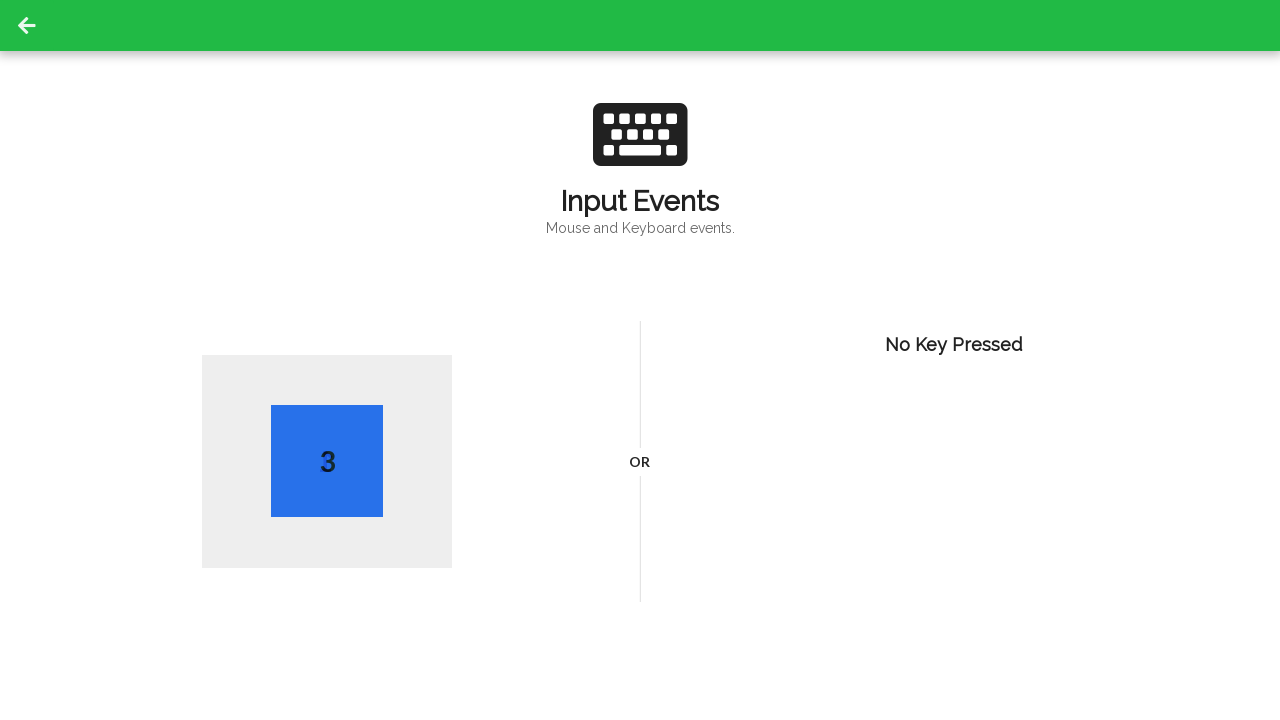

Performed right click (context click) on body element at (640, 360) on body
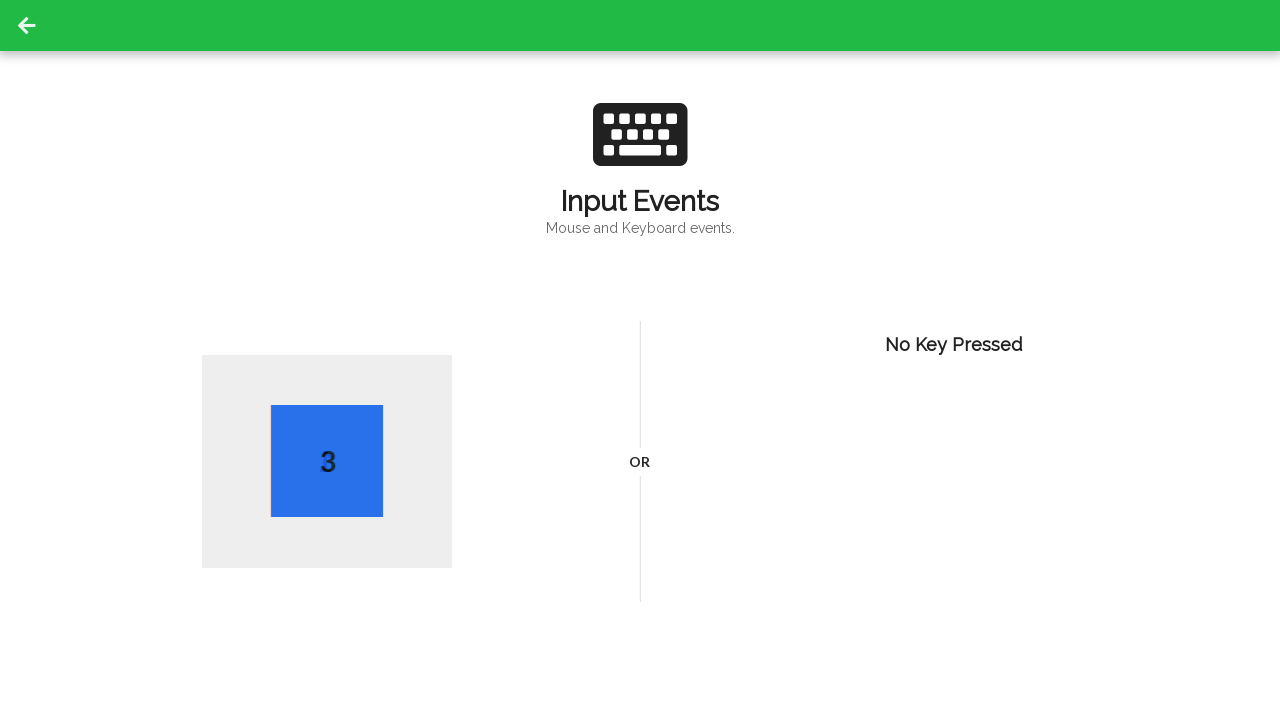

Waited 1000ms for right click to be processed
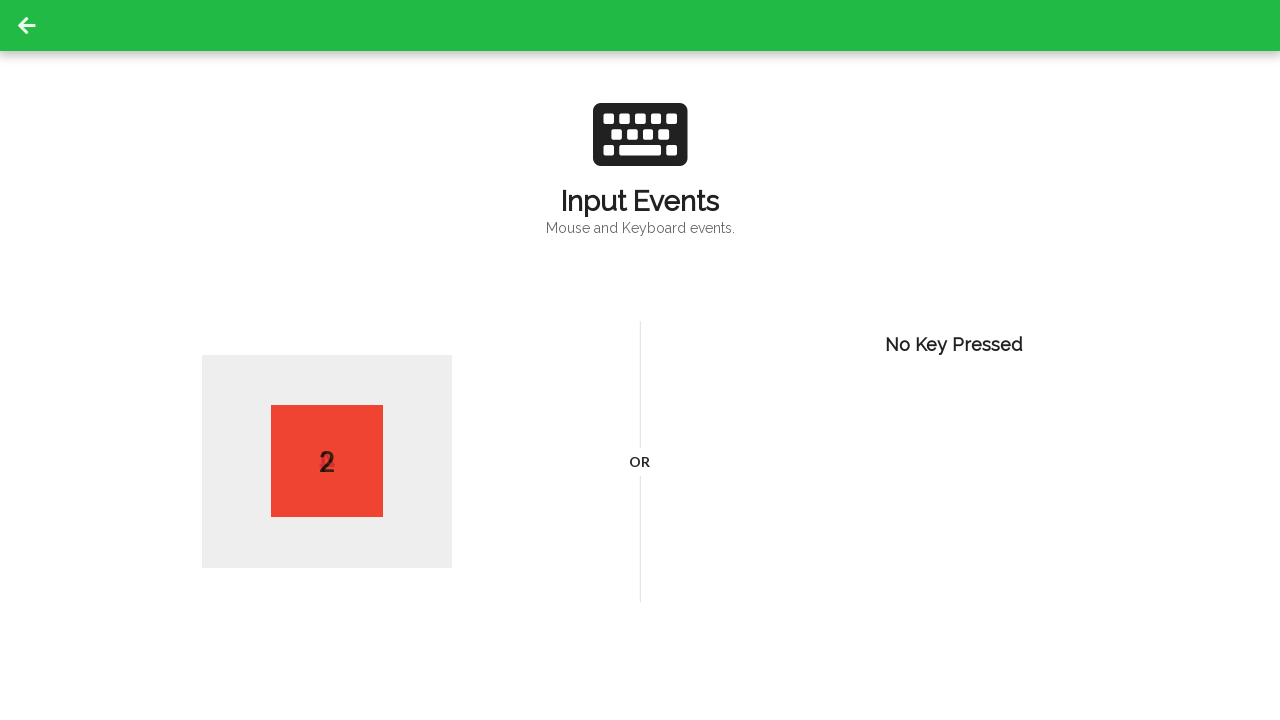

Verified right click was detected - active element text: 2
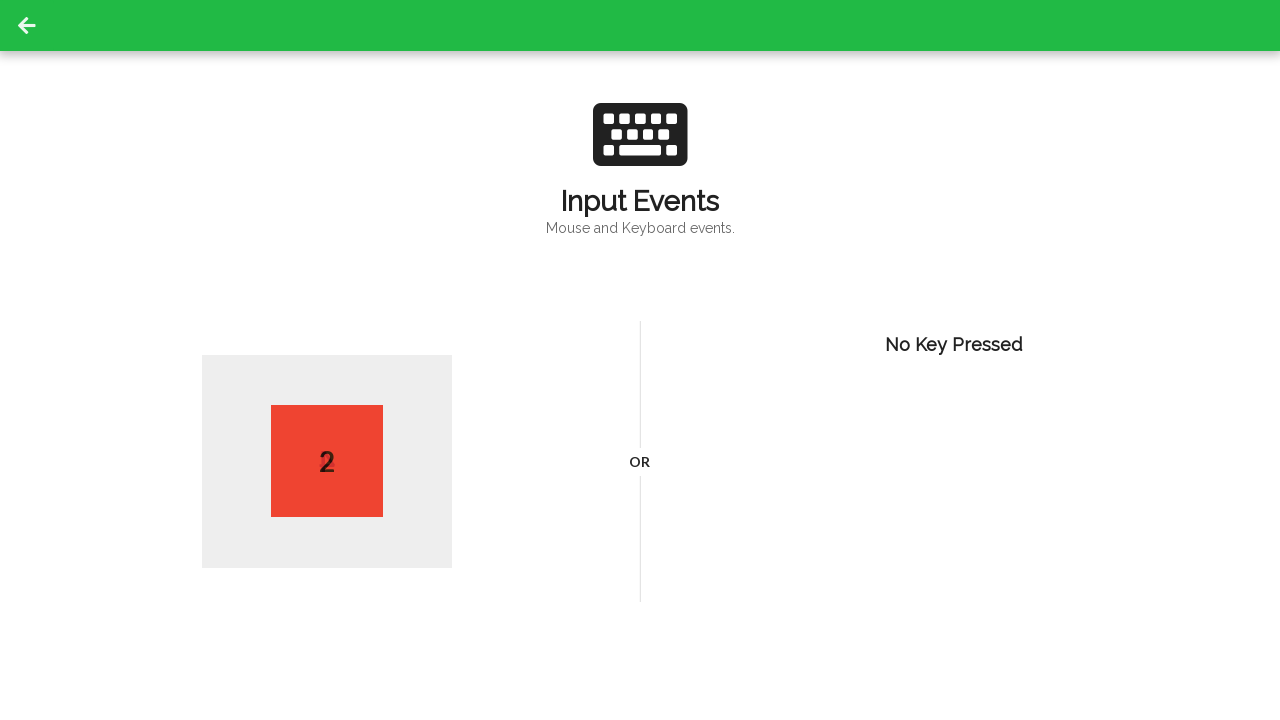

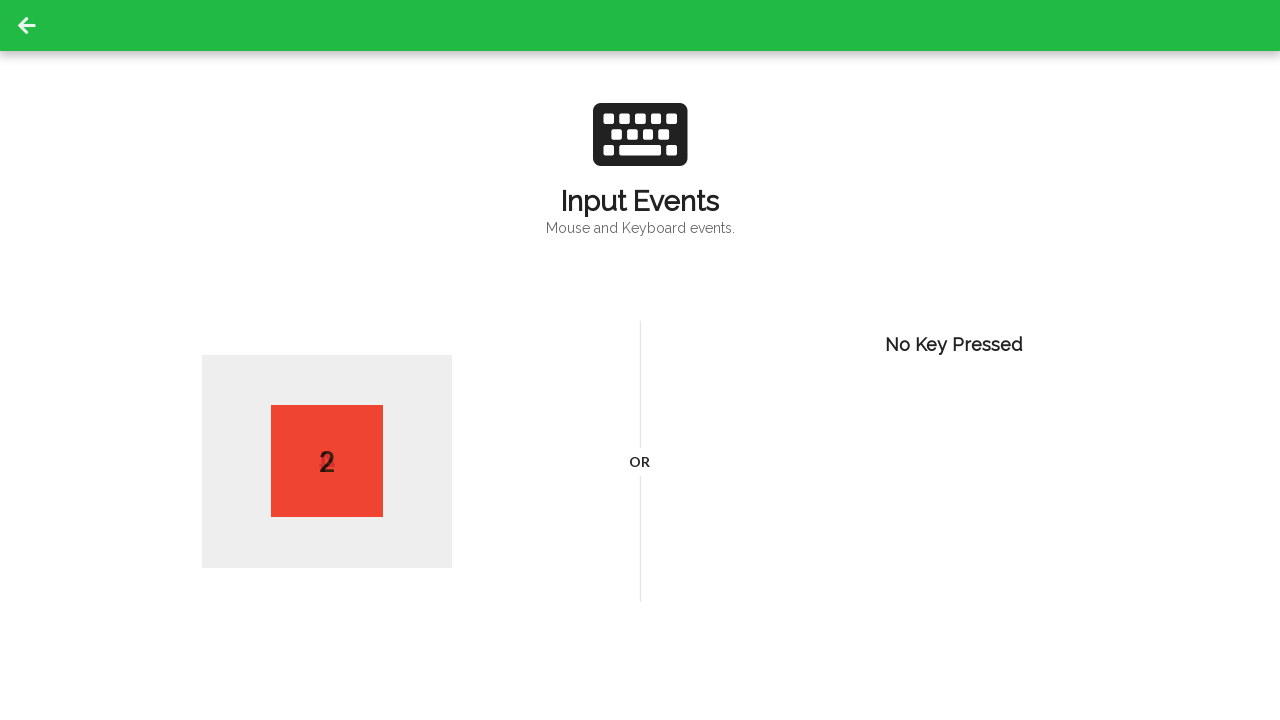